Navigates to a Stepik lesson page, fills in an answer in the textarea field, and submits it

Starting URL: https://stepik.org/lesson/25969/step/12

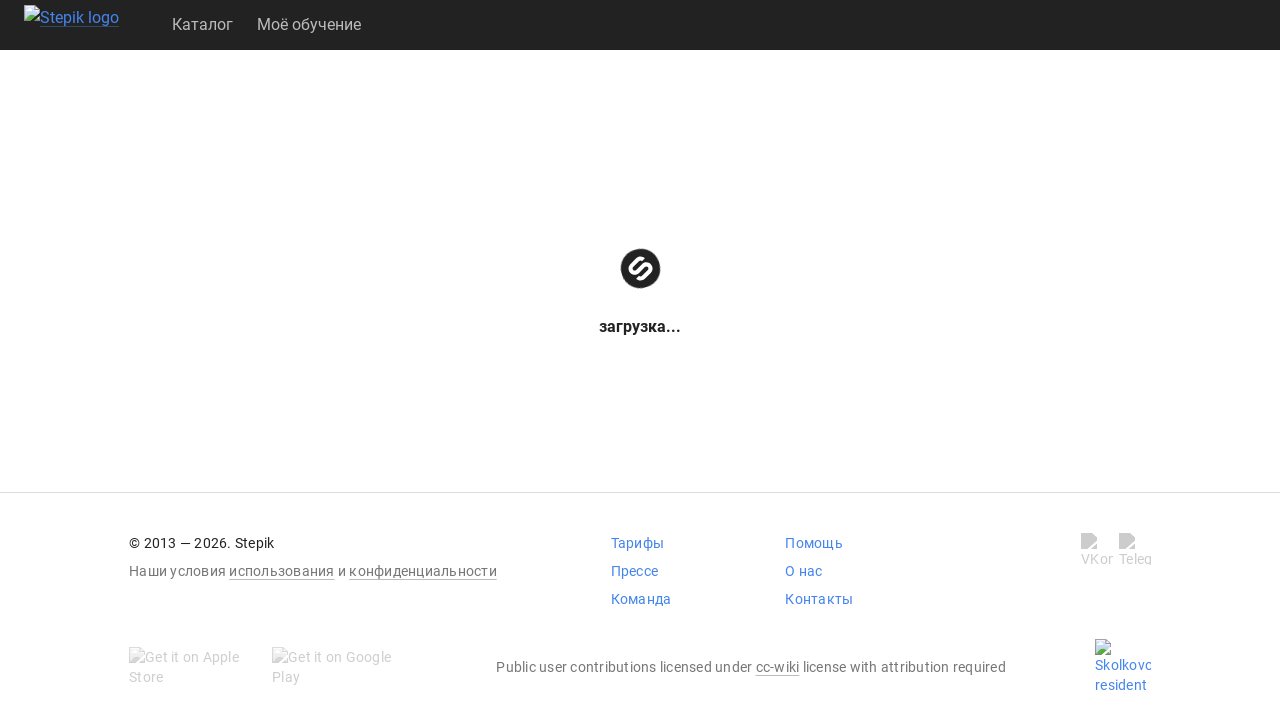

Navigated to Stepik lesson page
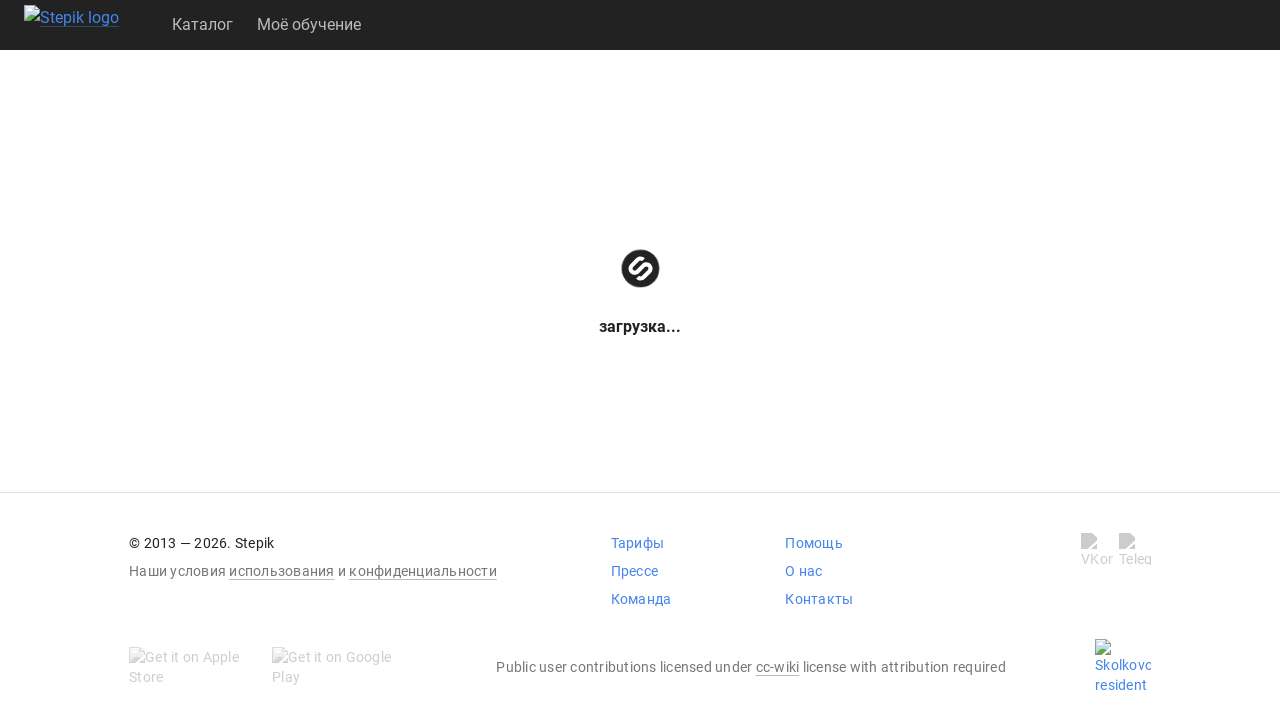

Textarea field is available
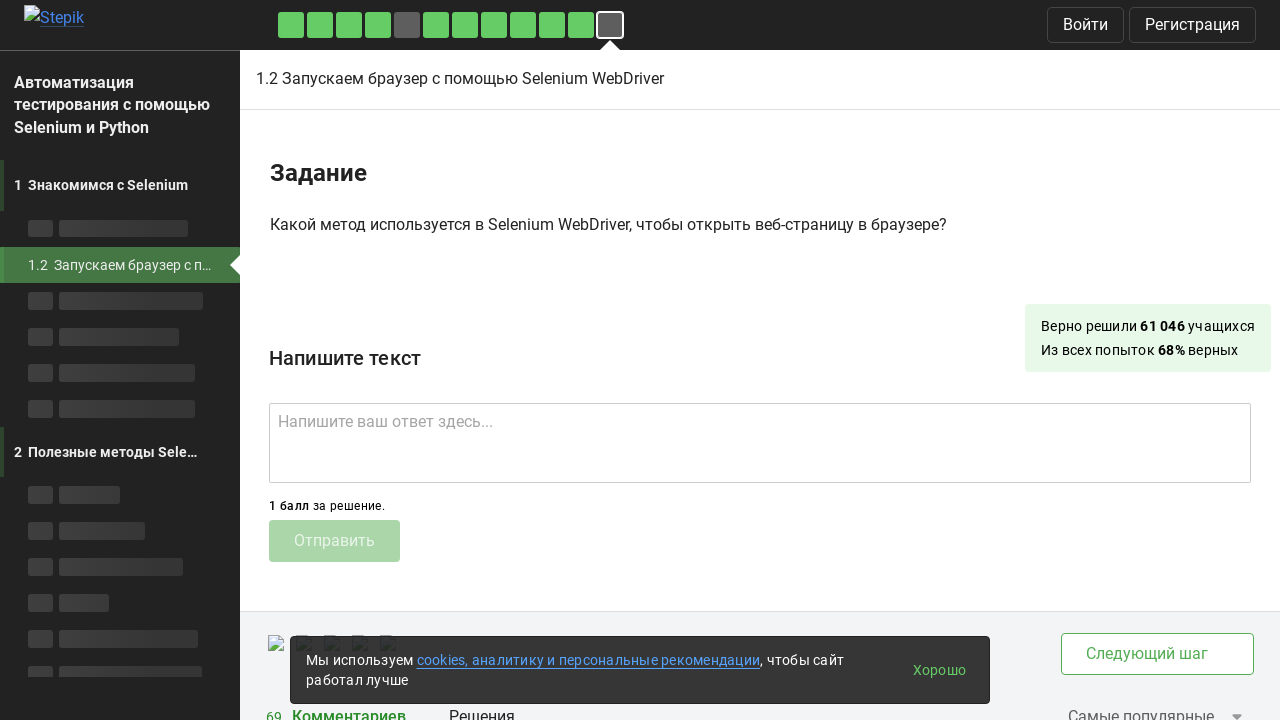

Filled textarea with answer 'get()' on .textarea
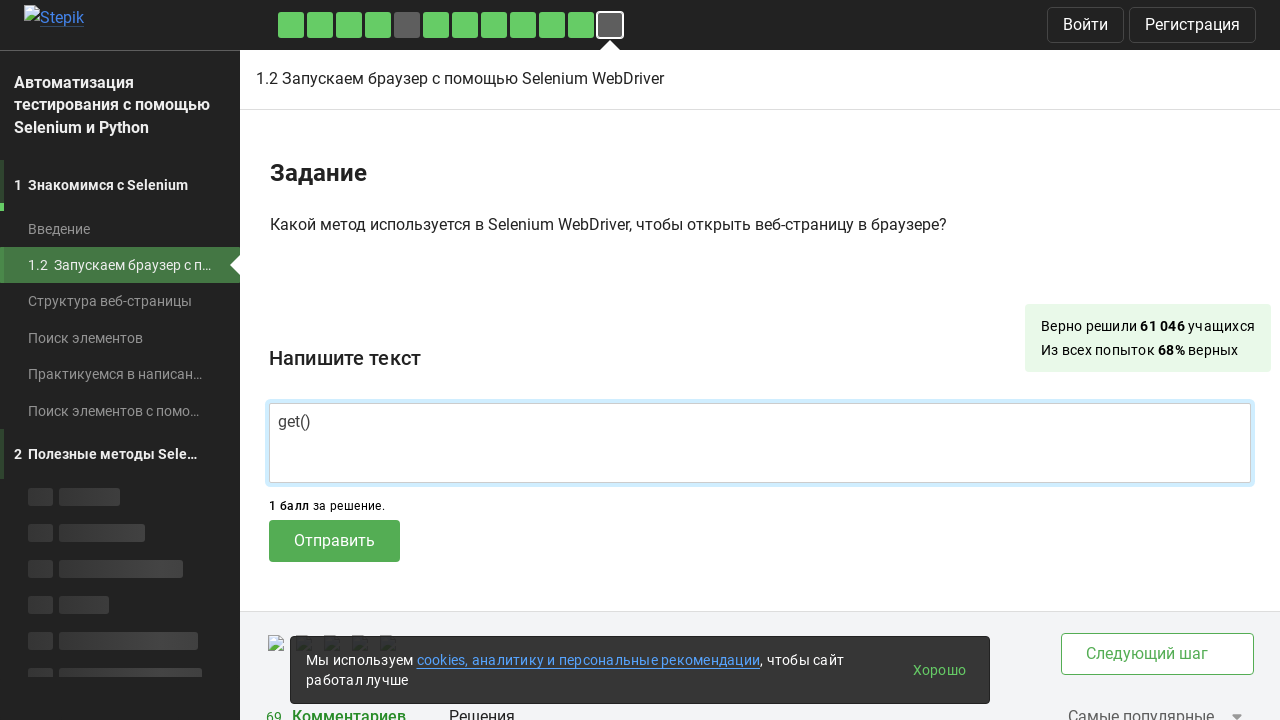

Clicked submit button to submit answer at (334, 541) on .submit-submission
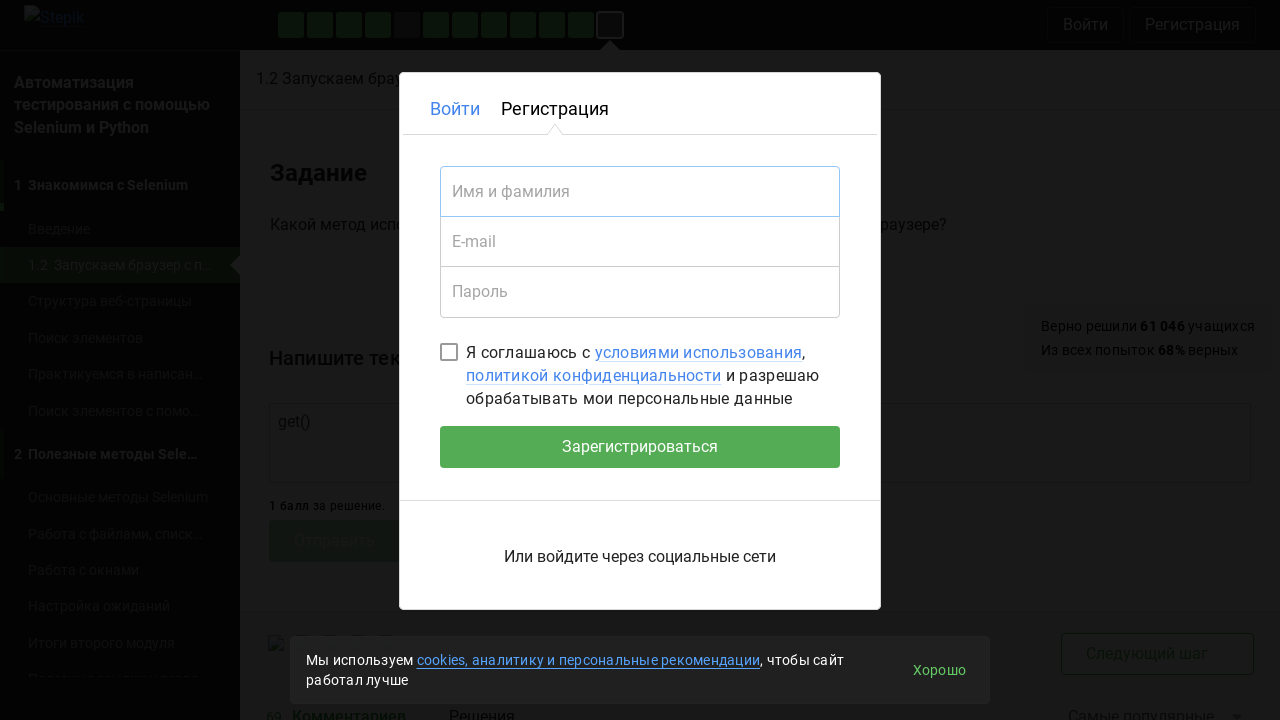

Waited for submission to process
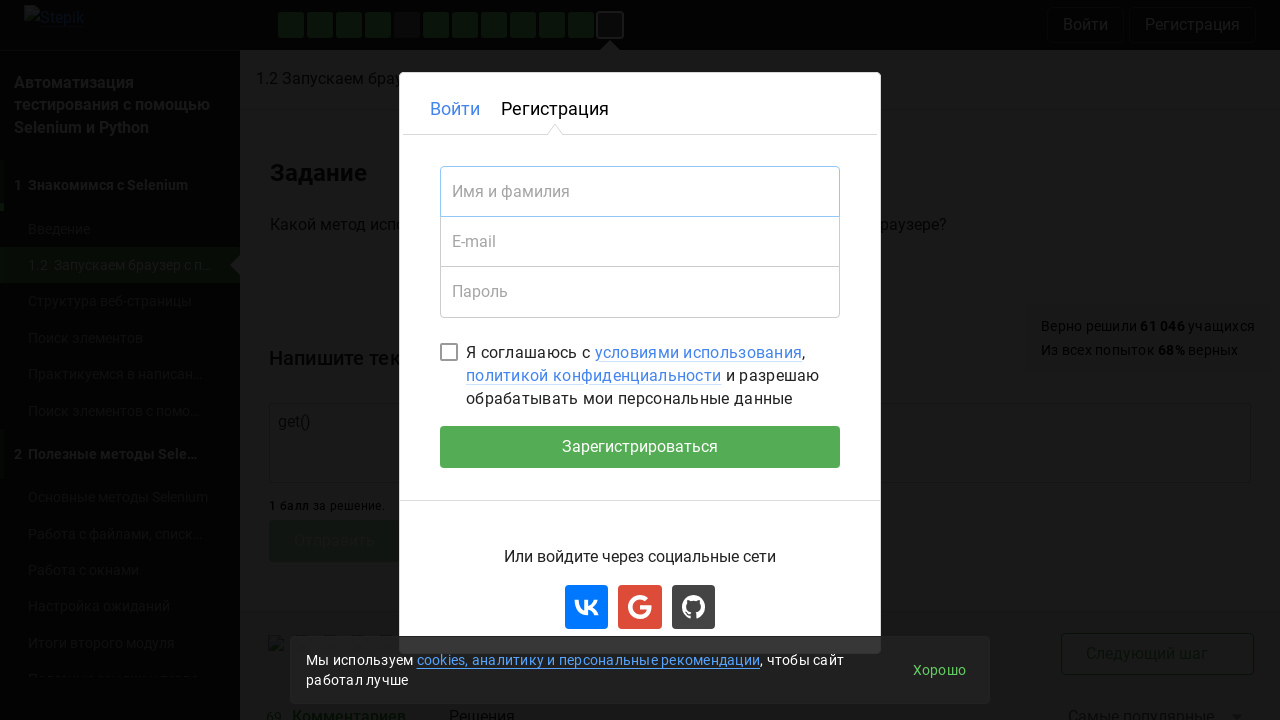

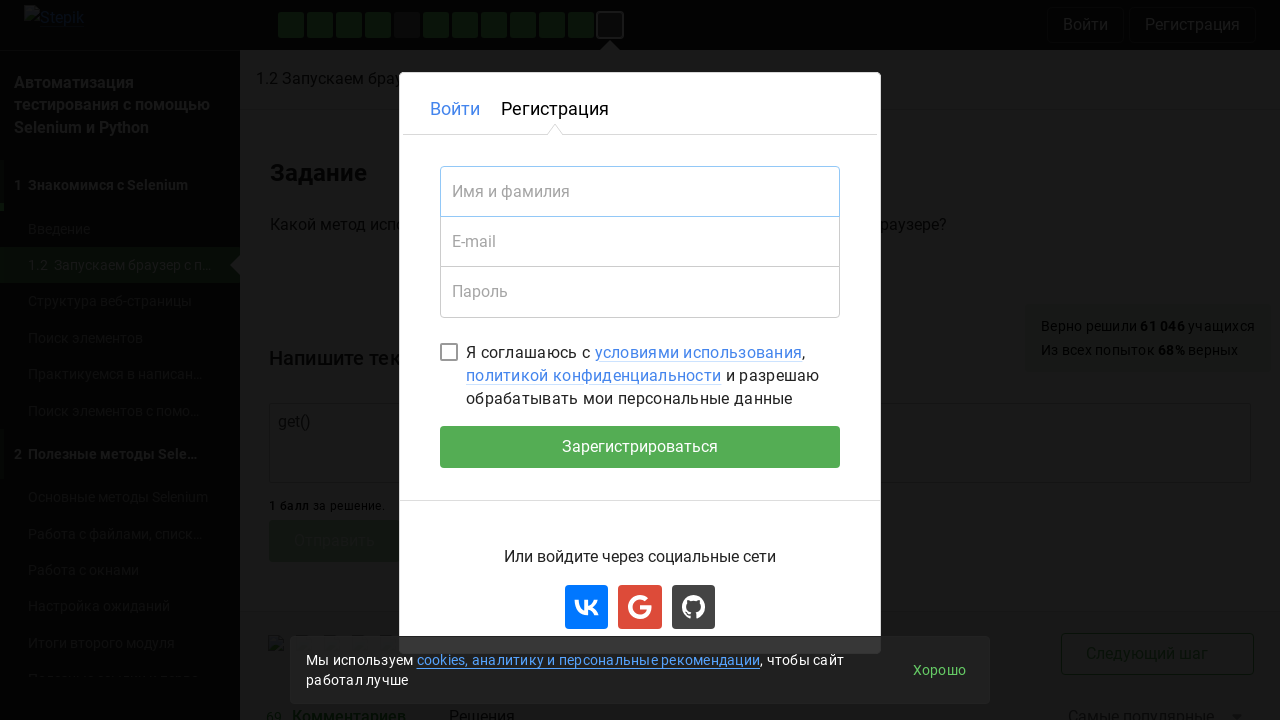